Navigates to the OrangeHRM login page and verifies the Login button element is present and visible on the page

Starting URL: https://opensource-demo.orangehrmlive.com/web/index.php/auth/login

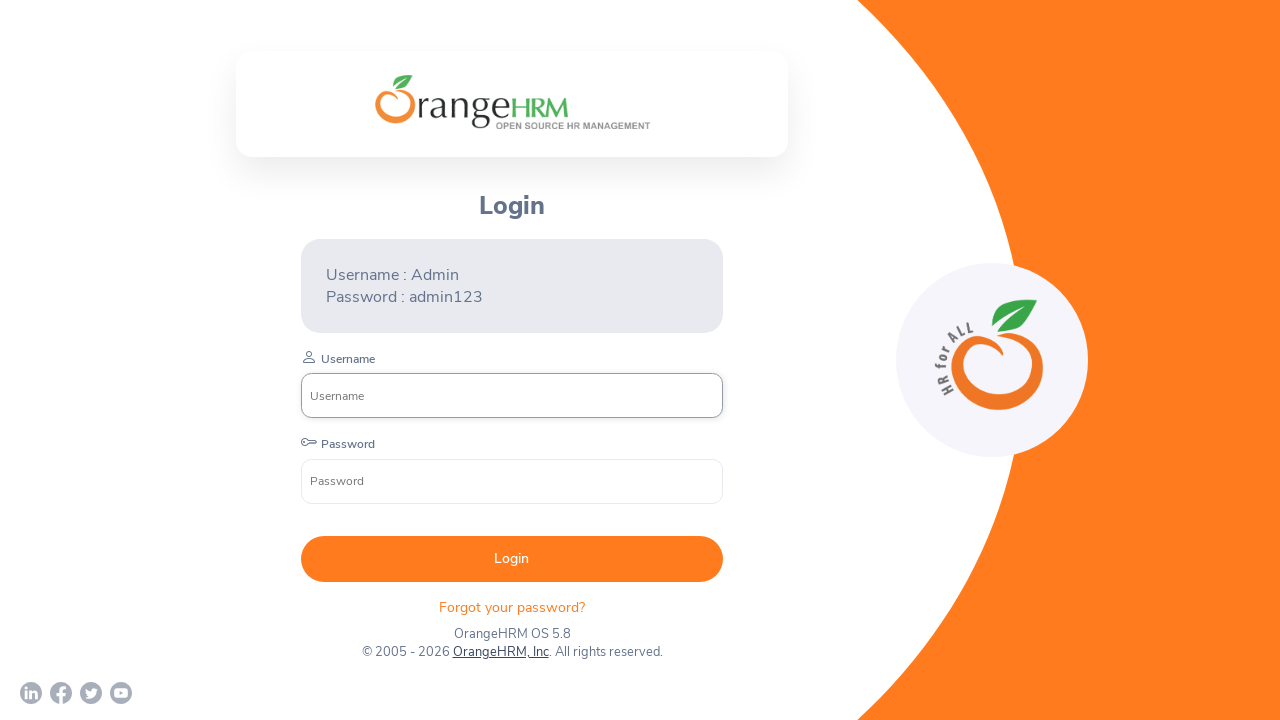

Navigated to OrangeHRM login page
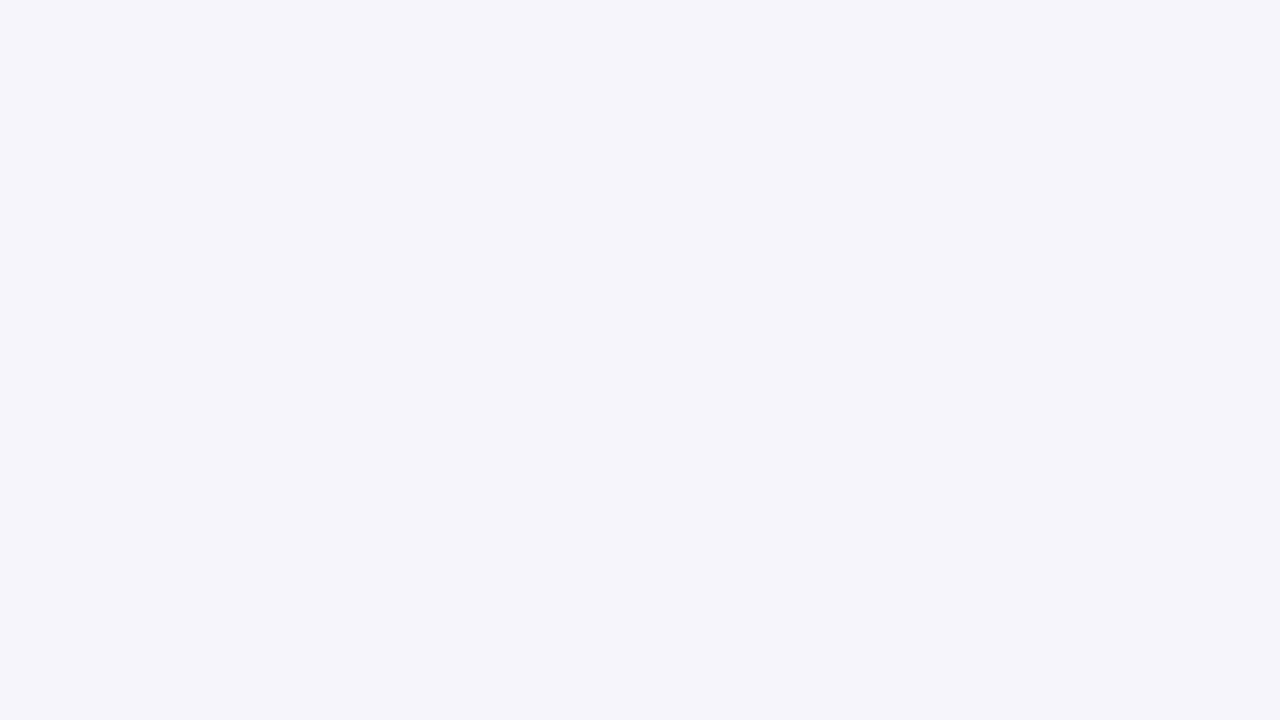

Login button element found and is visible on the page
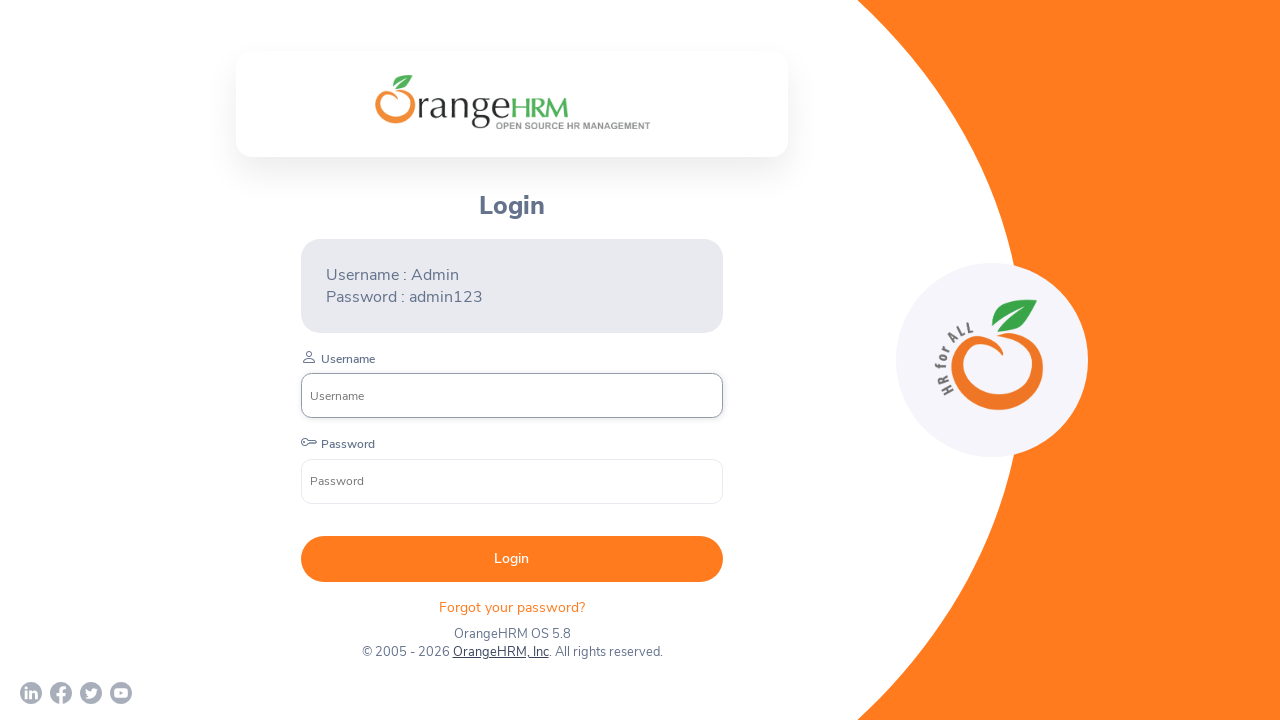

Retrieved bounding box of Login button
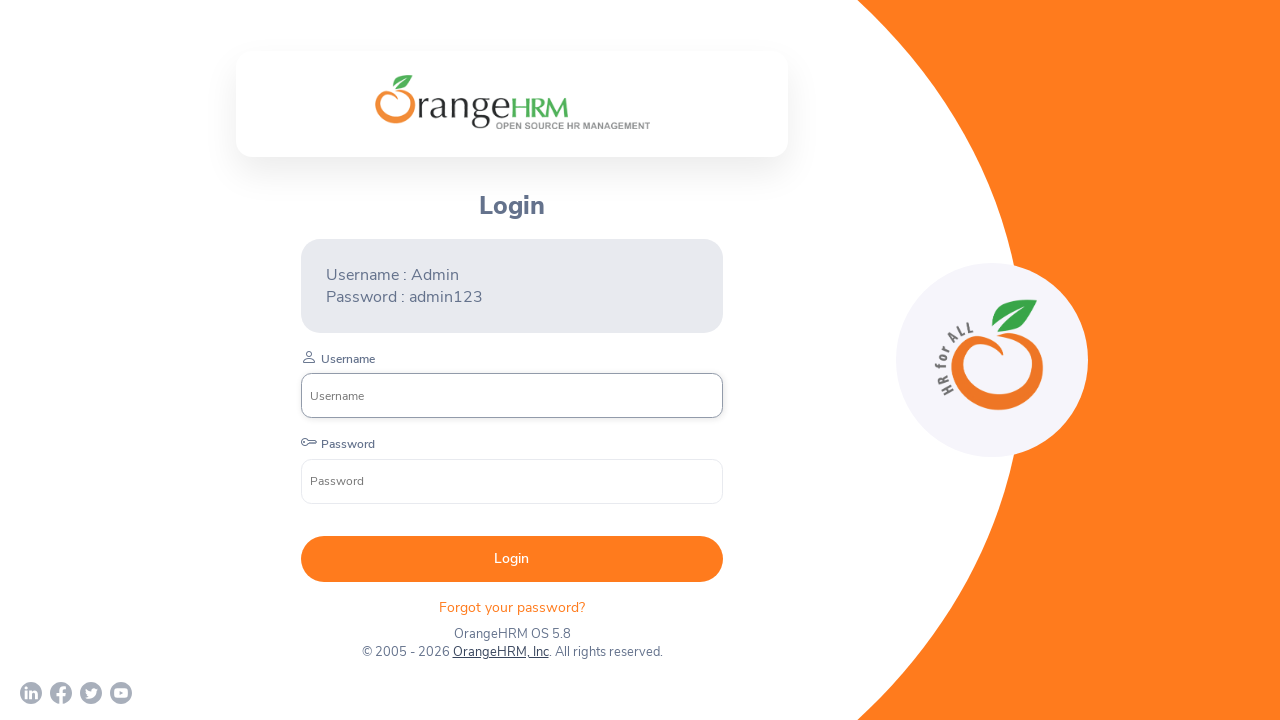

Verified Login button is present and visible on the page
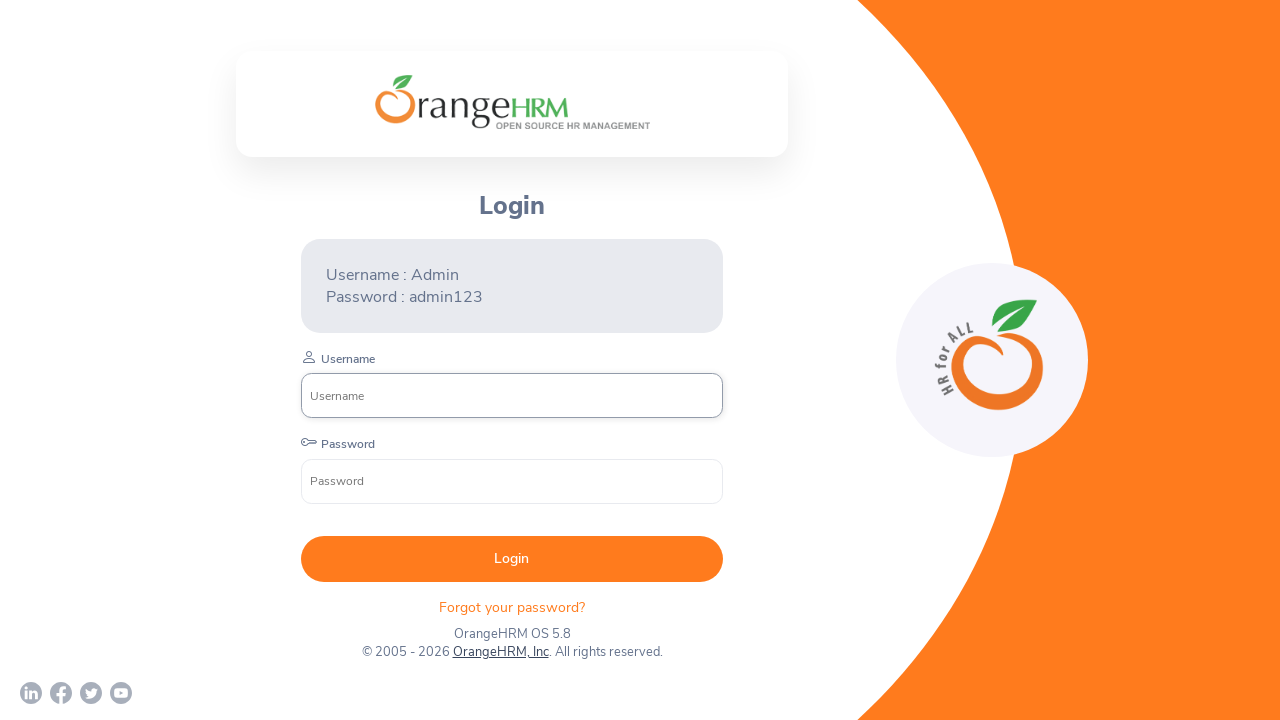

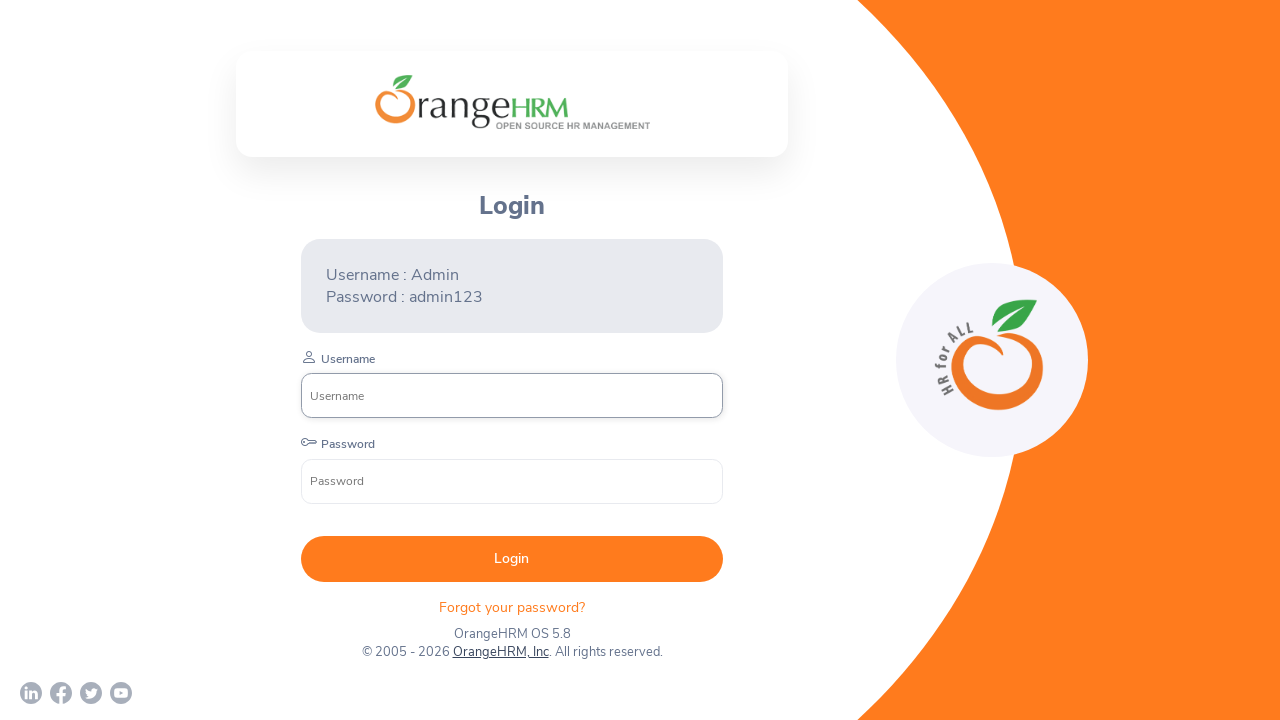